Tests key press functionality by navigating to the Key Presses page and sending character keys ("1", "9", "A", "Z") while verifying the result text updates

Starting URL: http://the-internet.herokuapp.com/

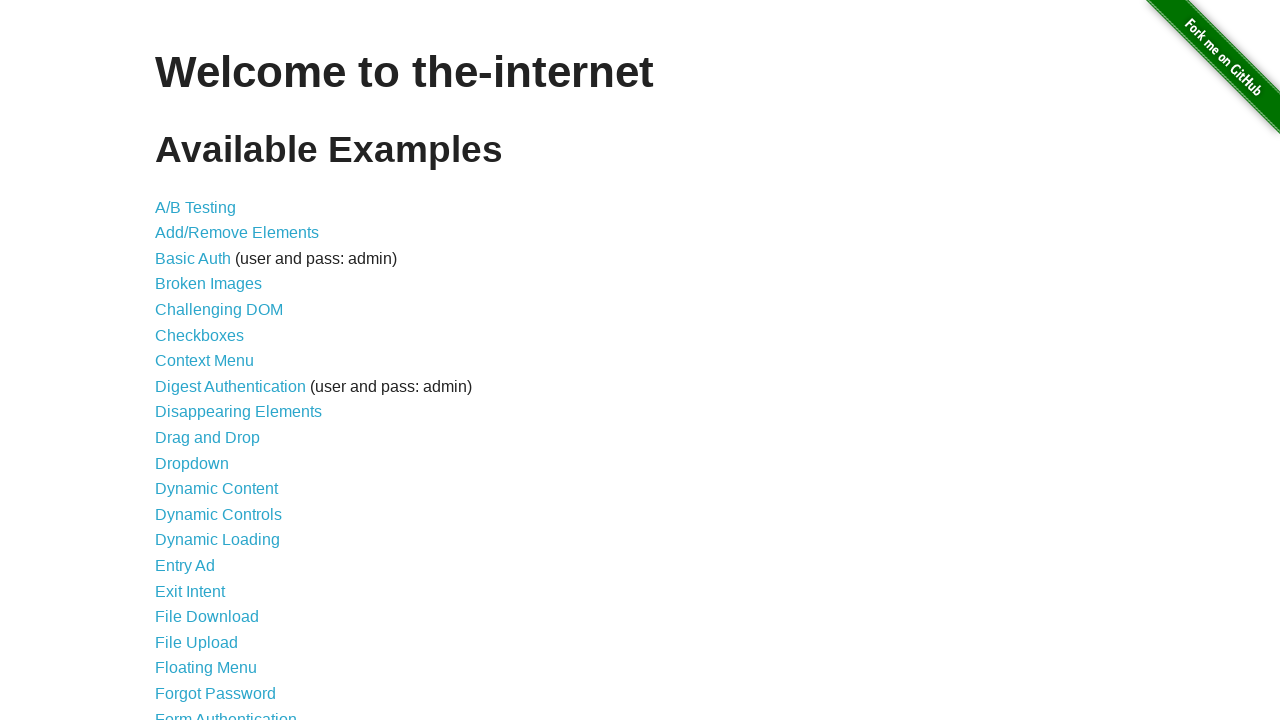

Navigated to the-internet.herokuapp.com homepage
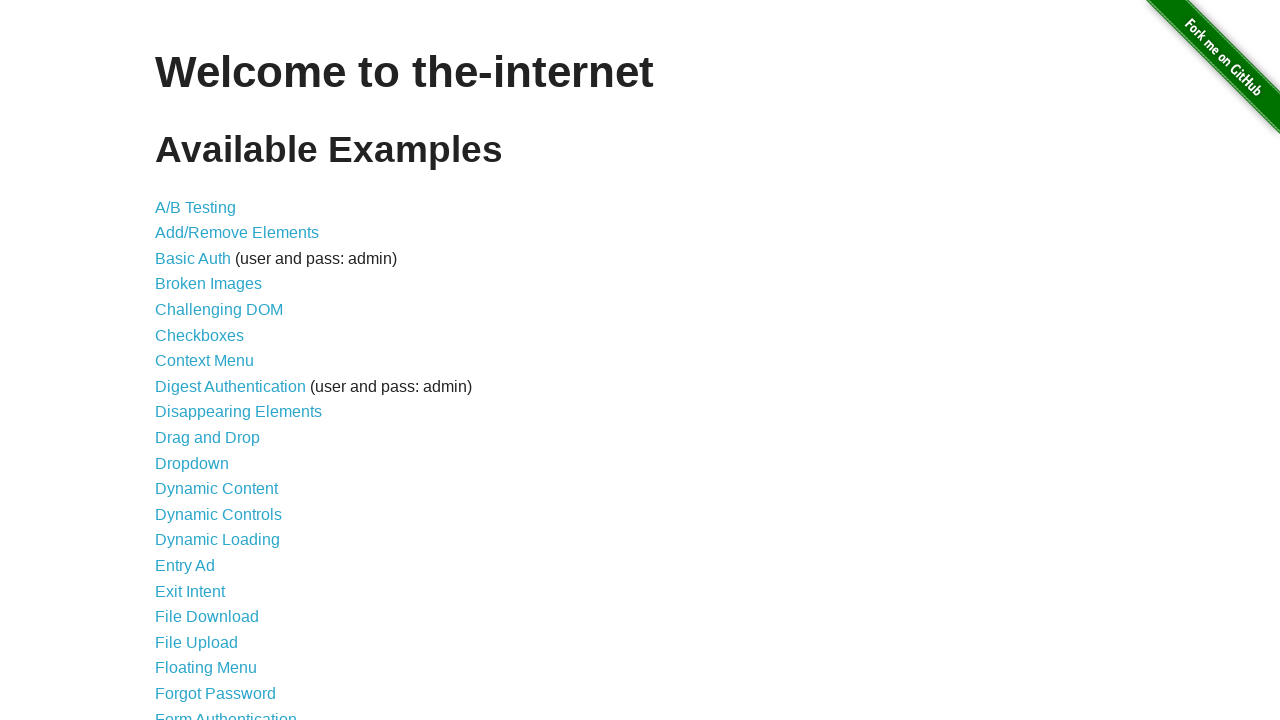

Clicked on Key Presses link at (200, 360) on a[href='/key_presses']
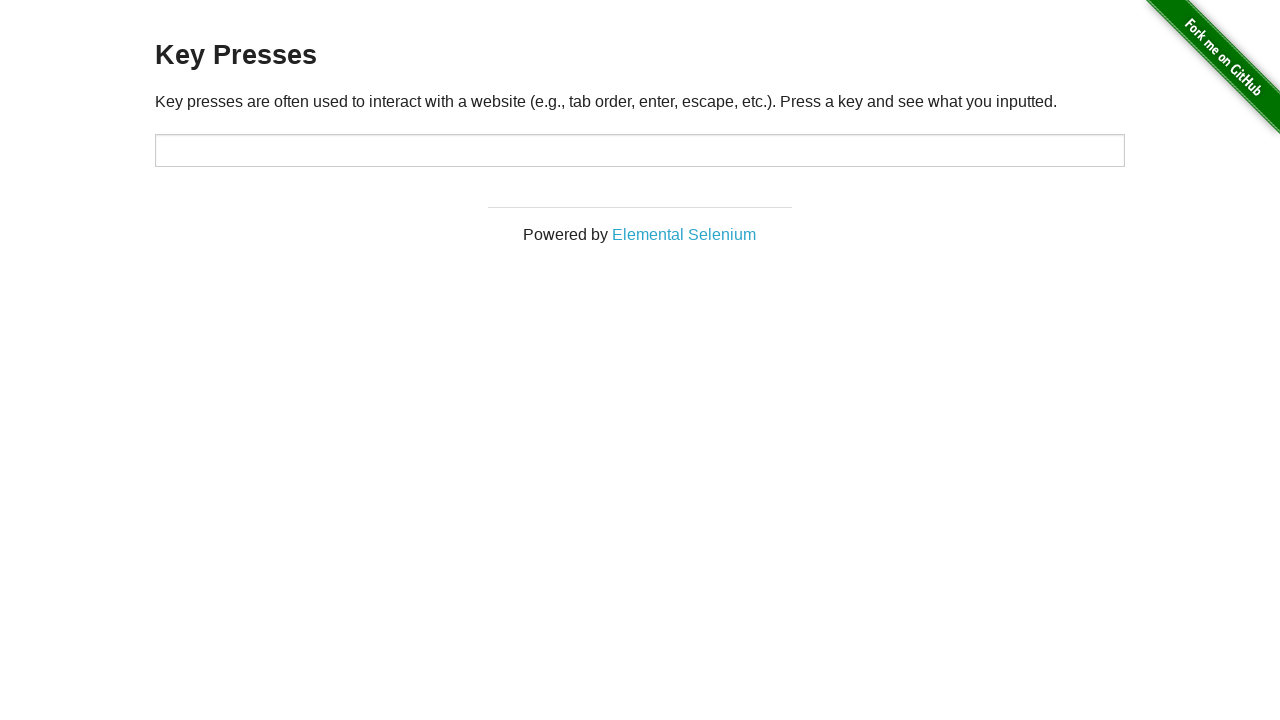

Key Presses page loaded and target element is visible
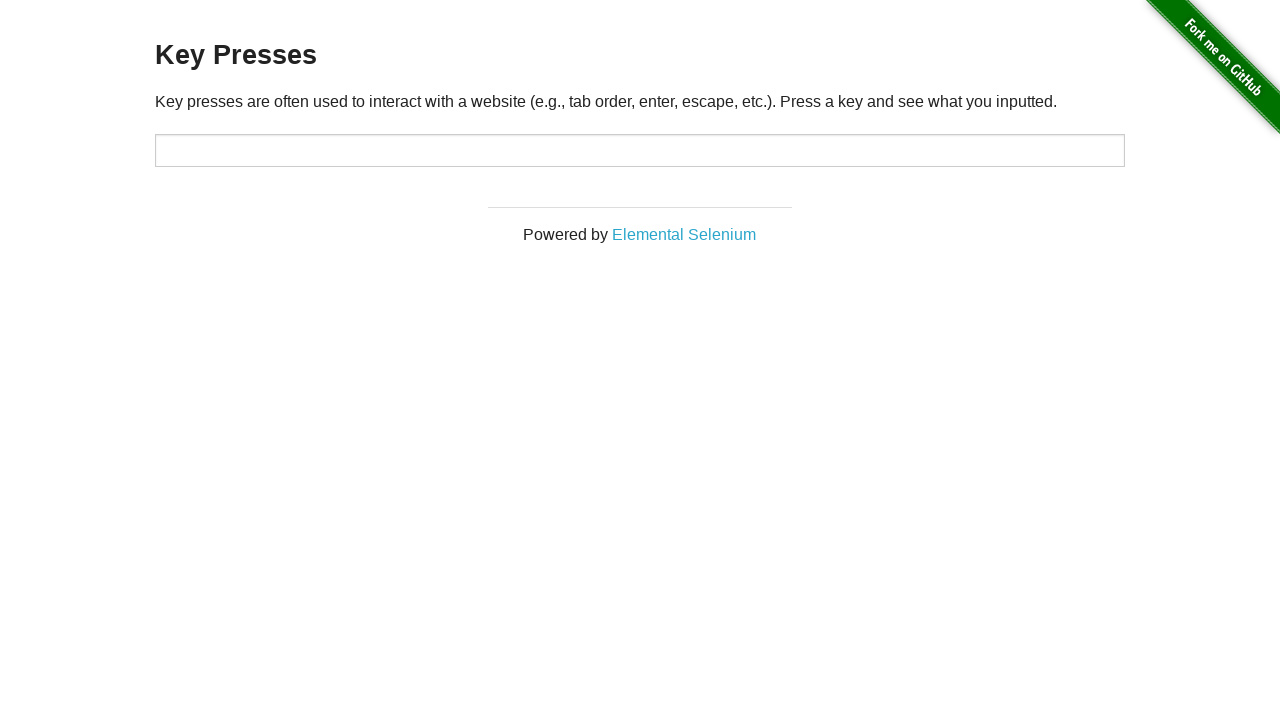

Pressed key '1' in target field on #target
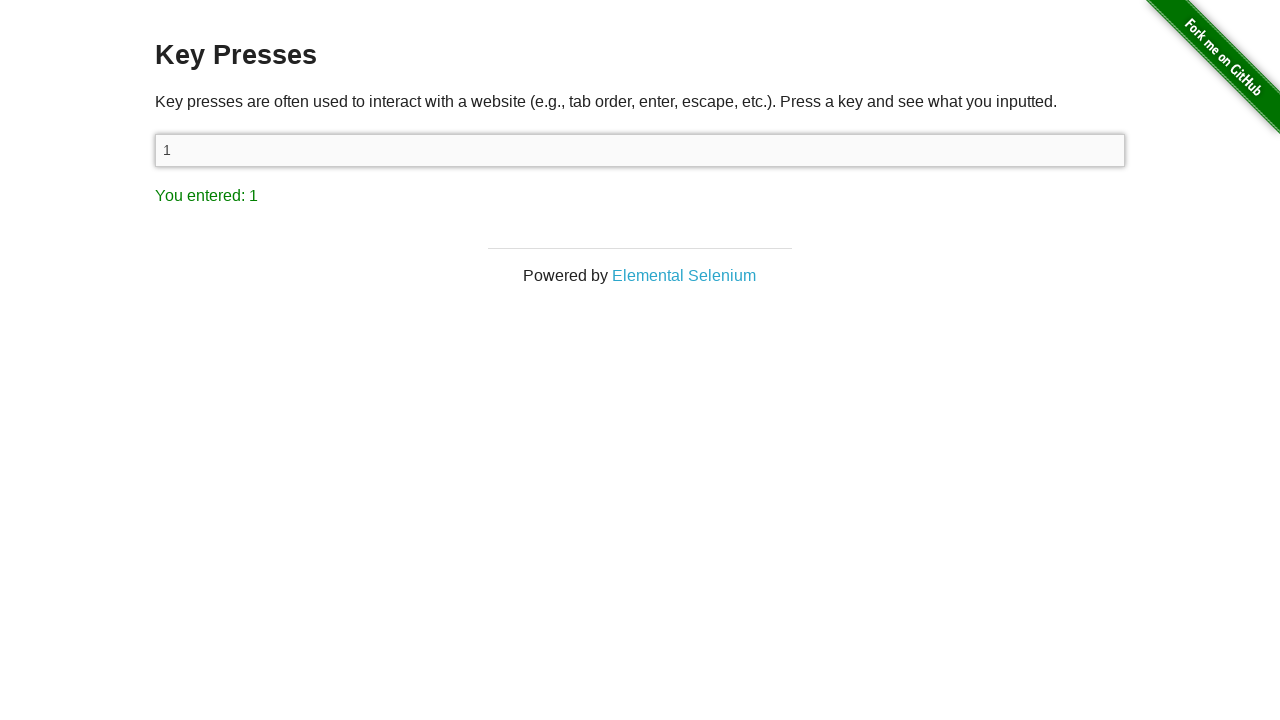

Result text updated after pressing '1'
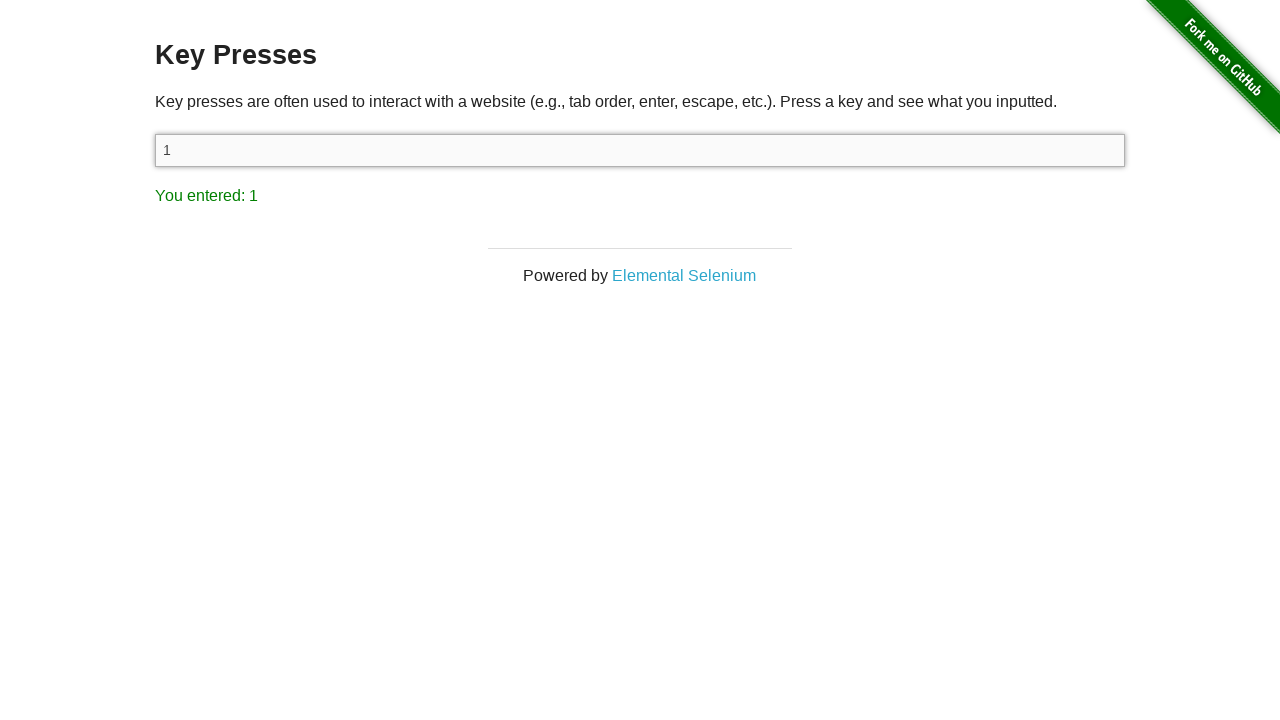

Pressed key '9' in target field on #target
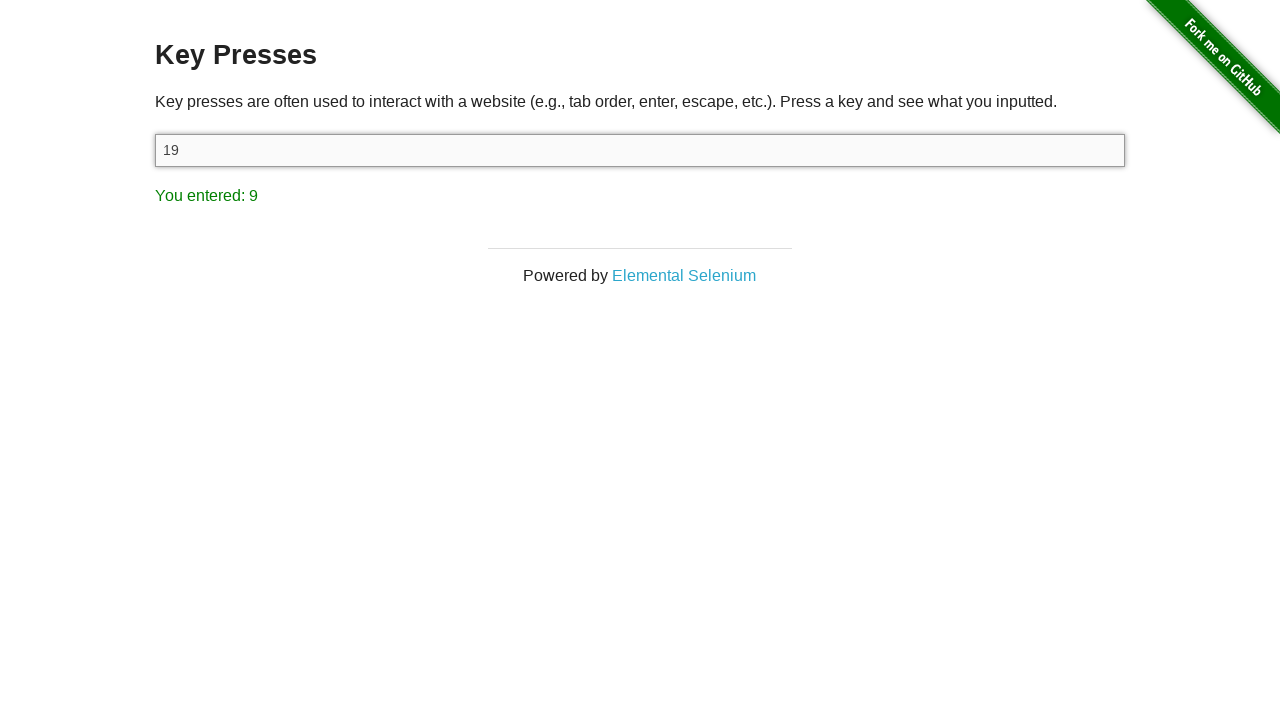

Result text updated after pressing '9'
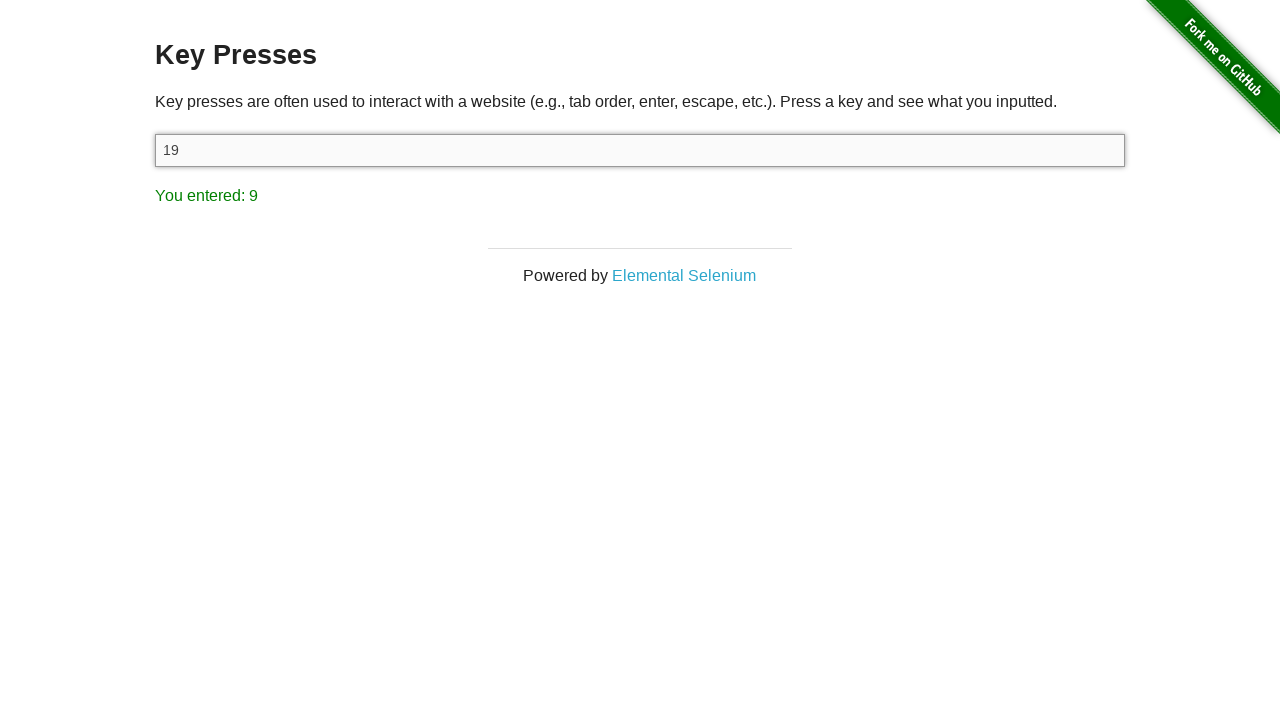

Pressed key 'A' in target field on #target
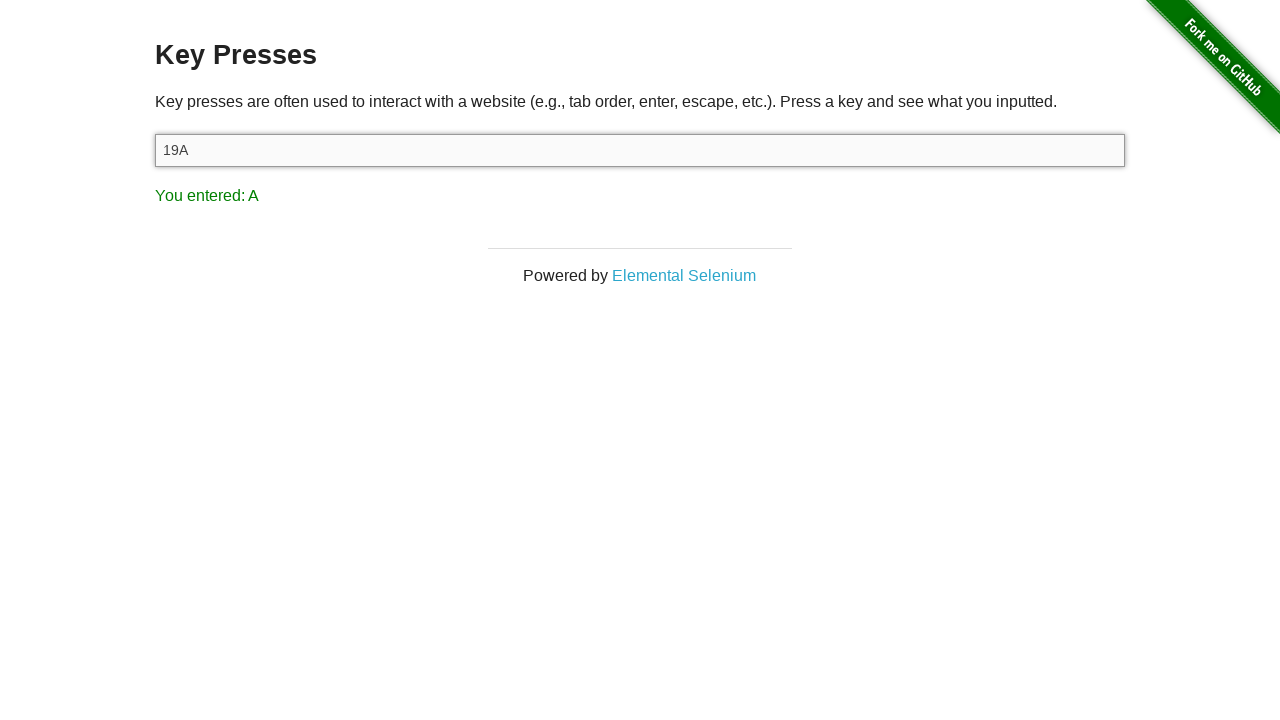

Result text updated after pressing 'A'
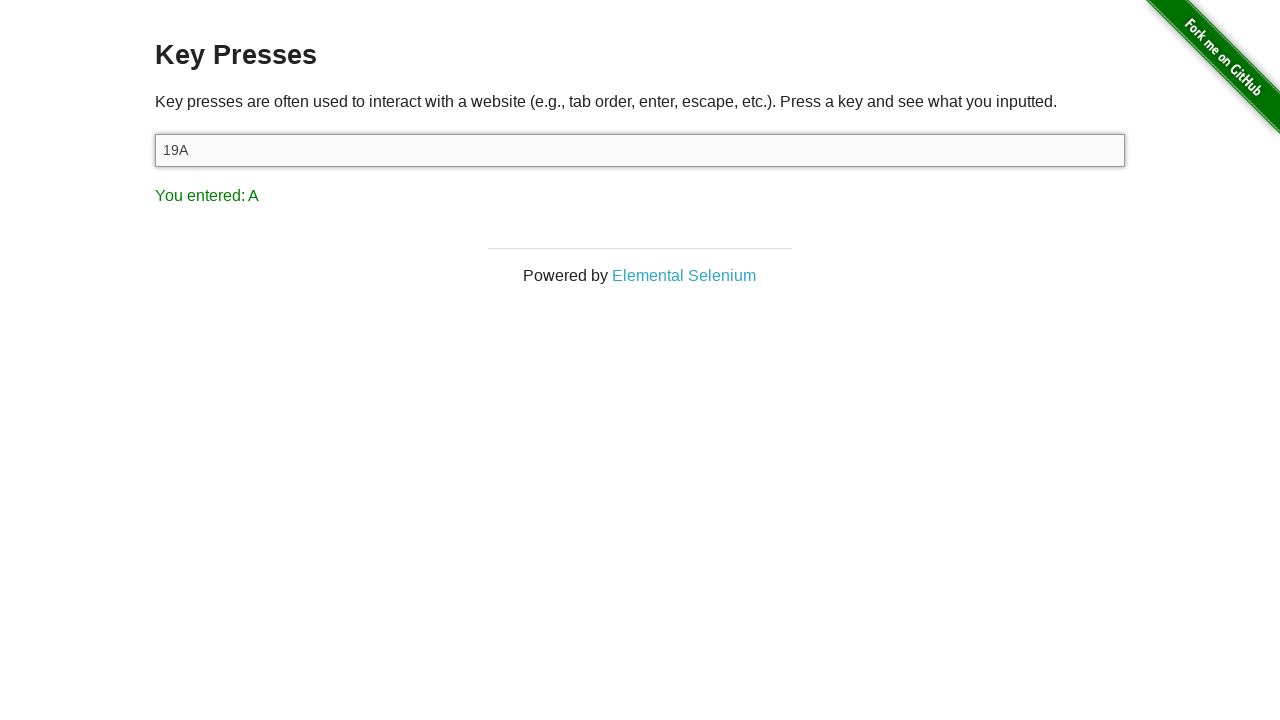

Pressed key 'Z' in target field on #target
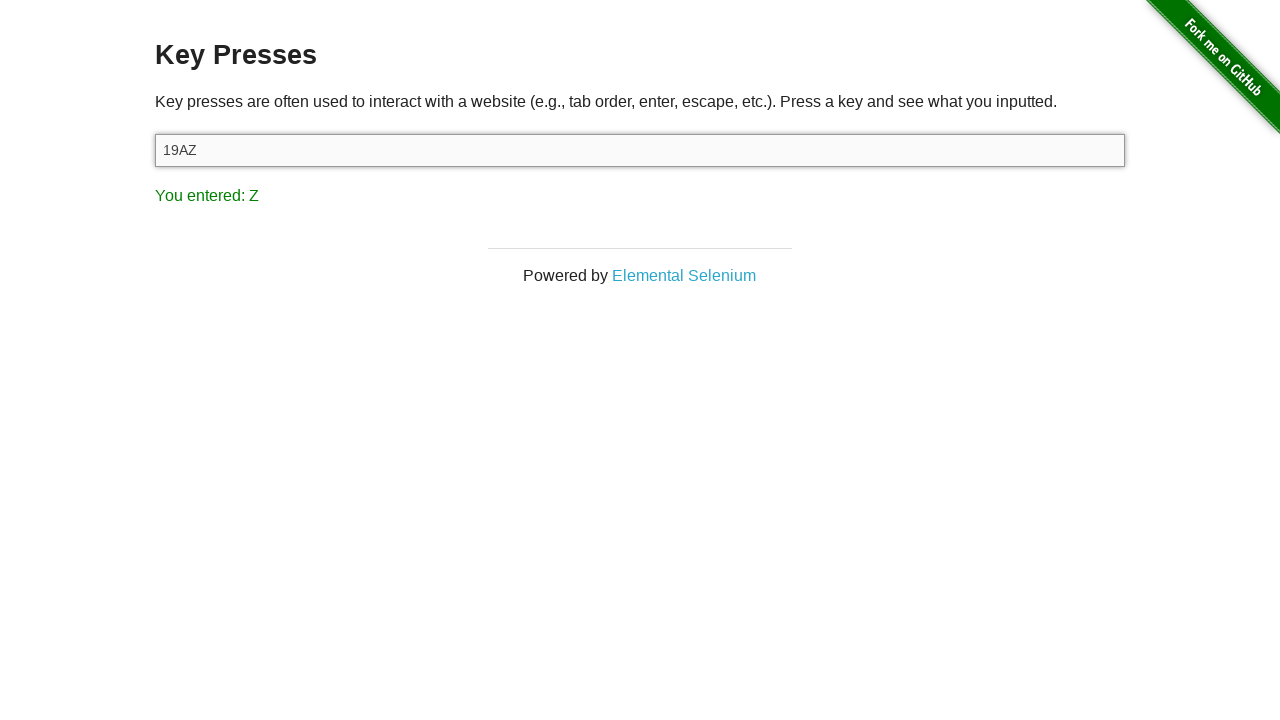

Result text updated after pressing 'Z'
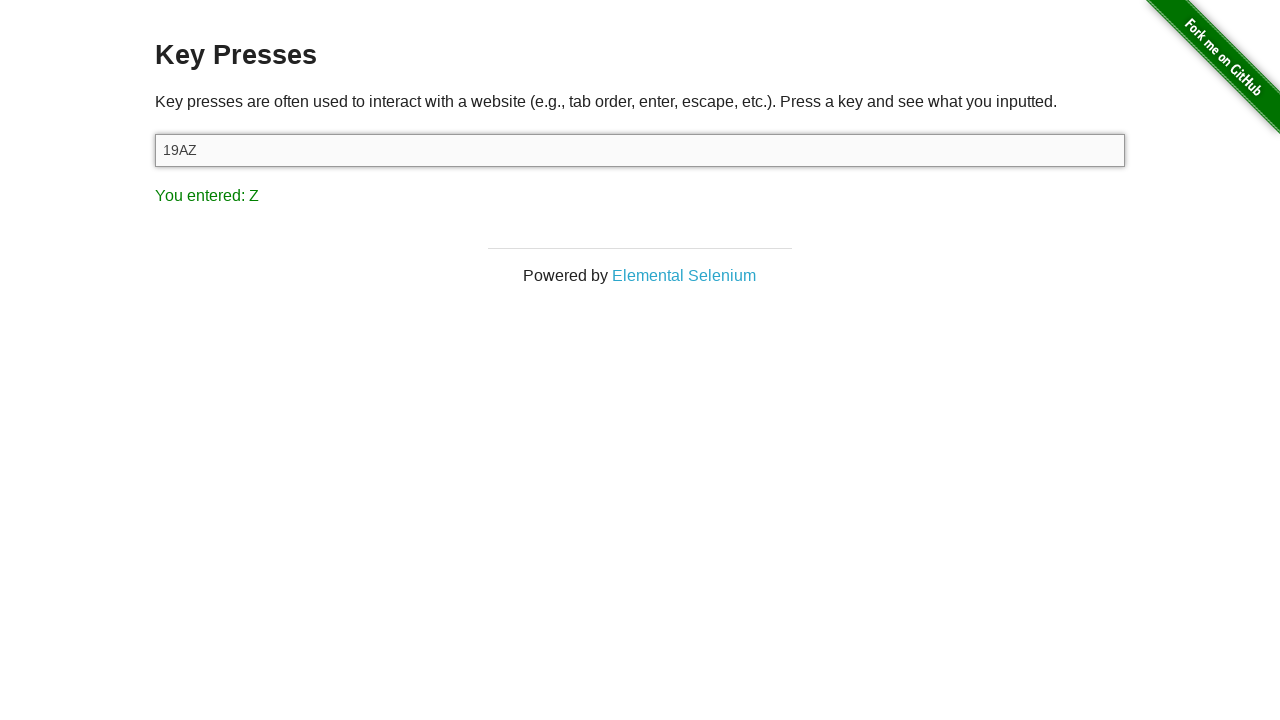

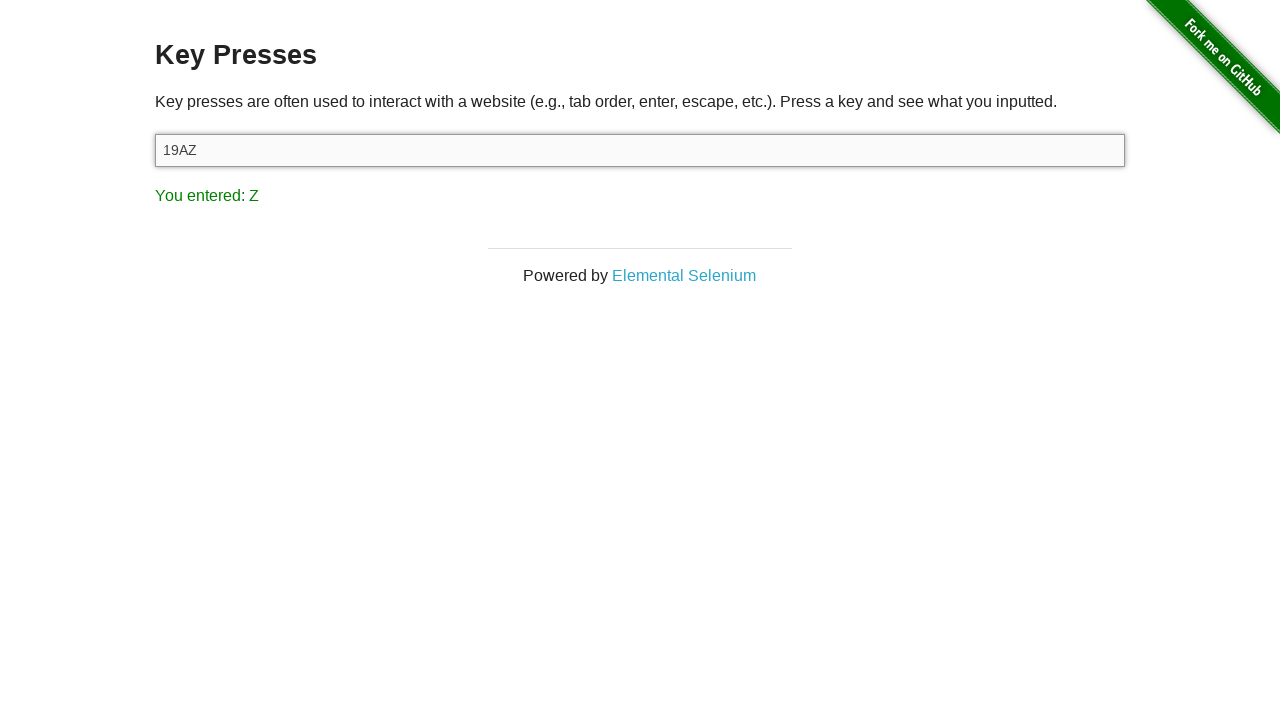